Tests click action on a tooltip button element on the DemoQA tooltips page

Starting URL: https://demoqa.com/tool-tips

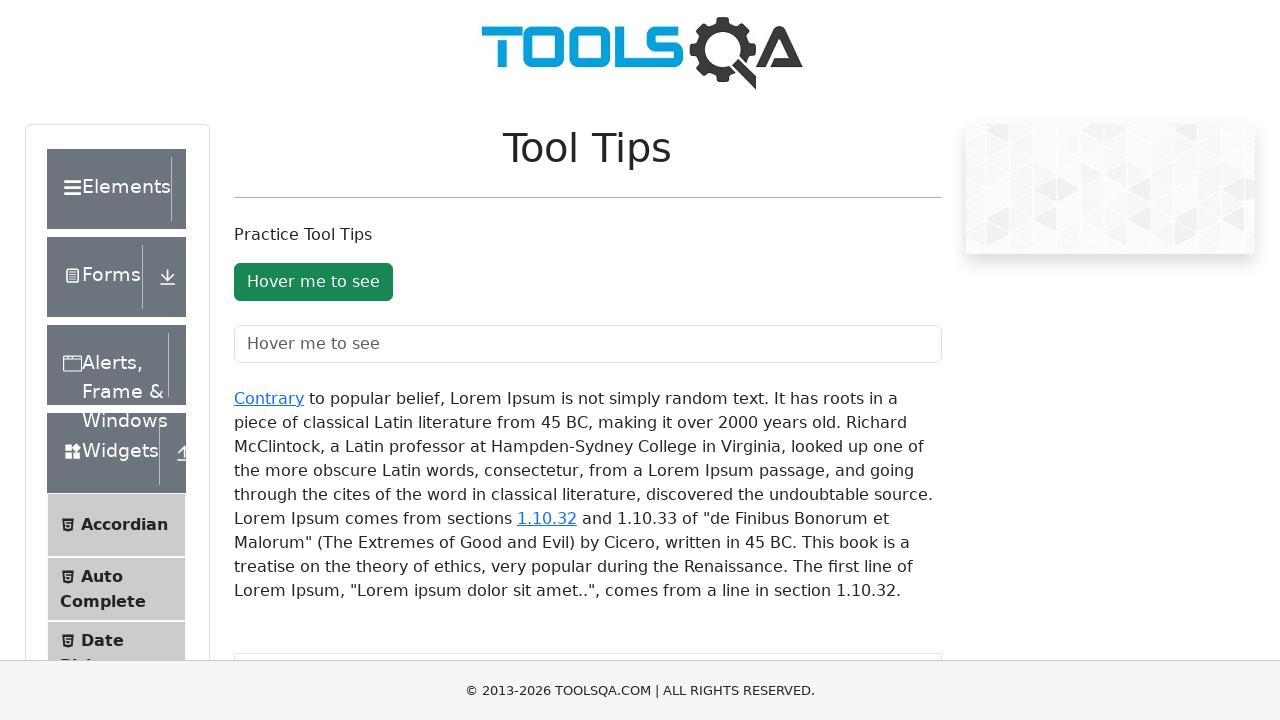

Navigated to DemoQA tooltips page
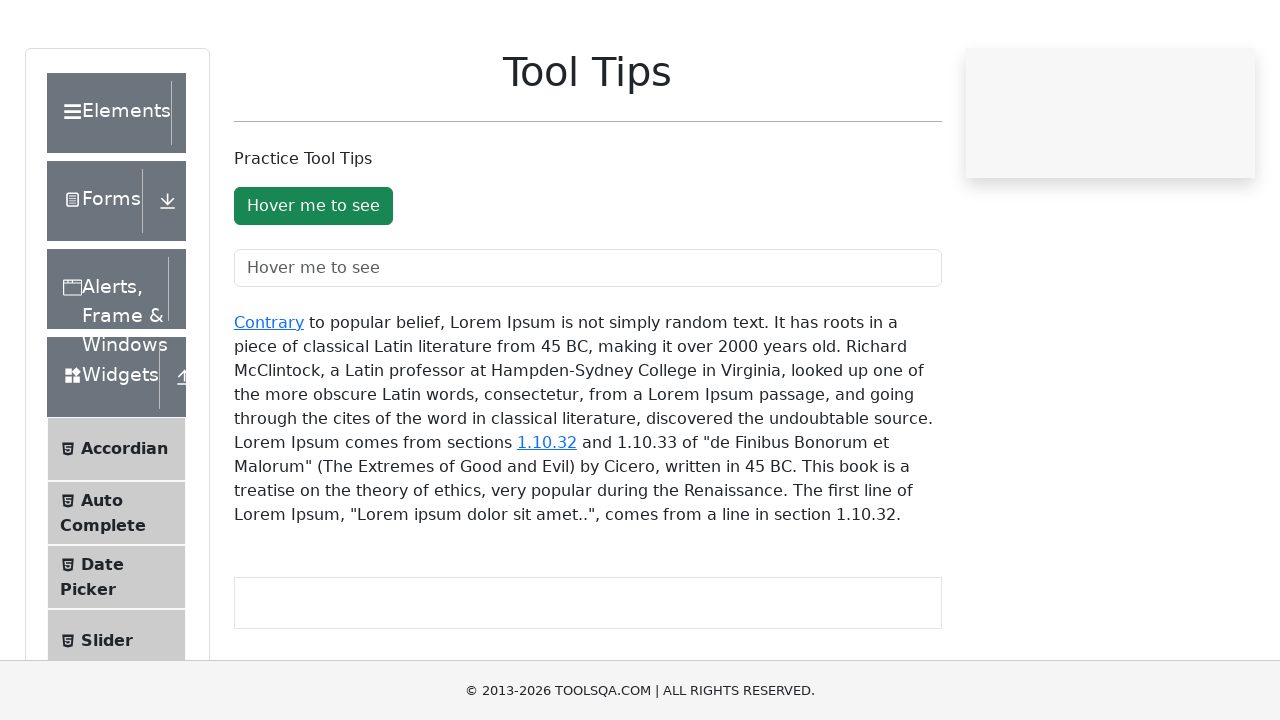

Clicked on the tooltip button element at (313, 282) on #toolTipButton
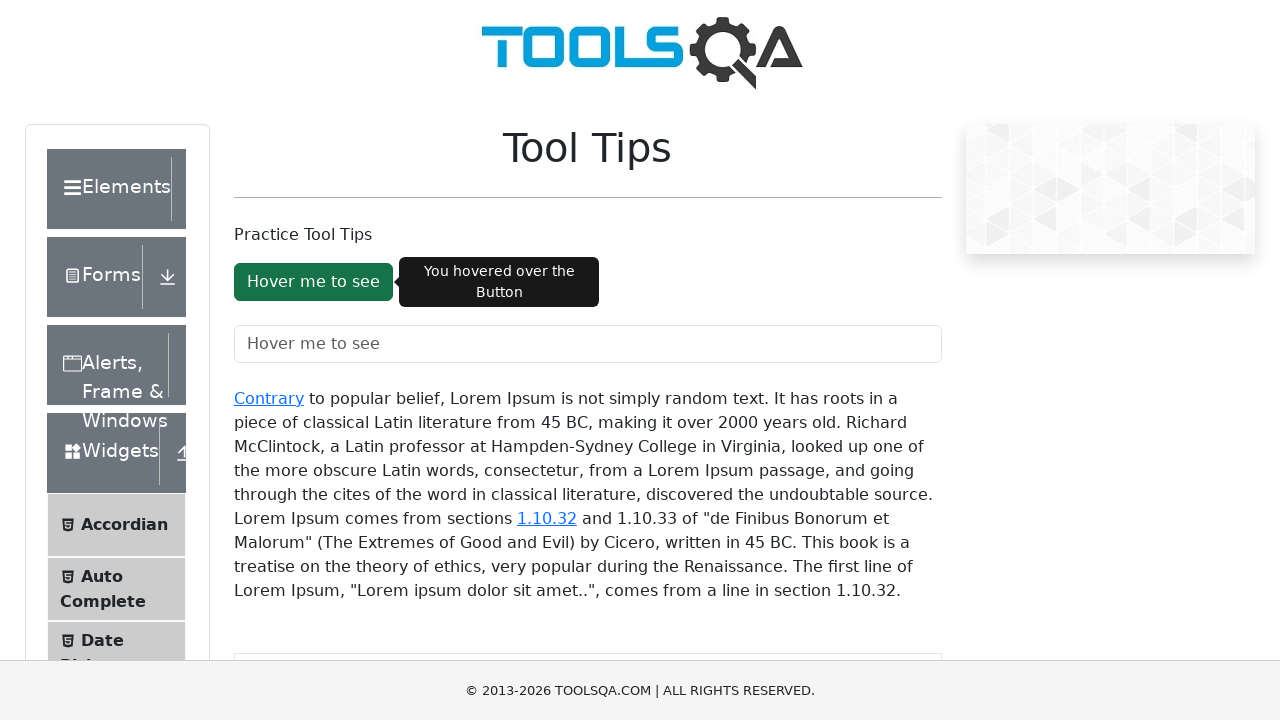

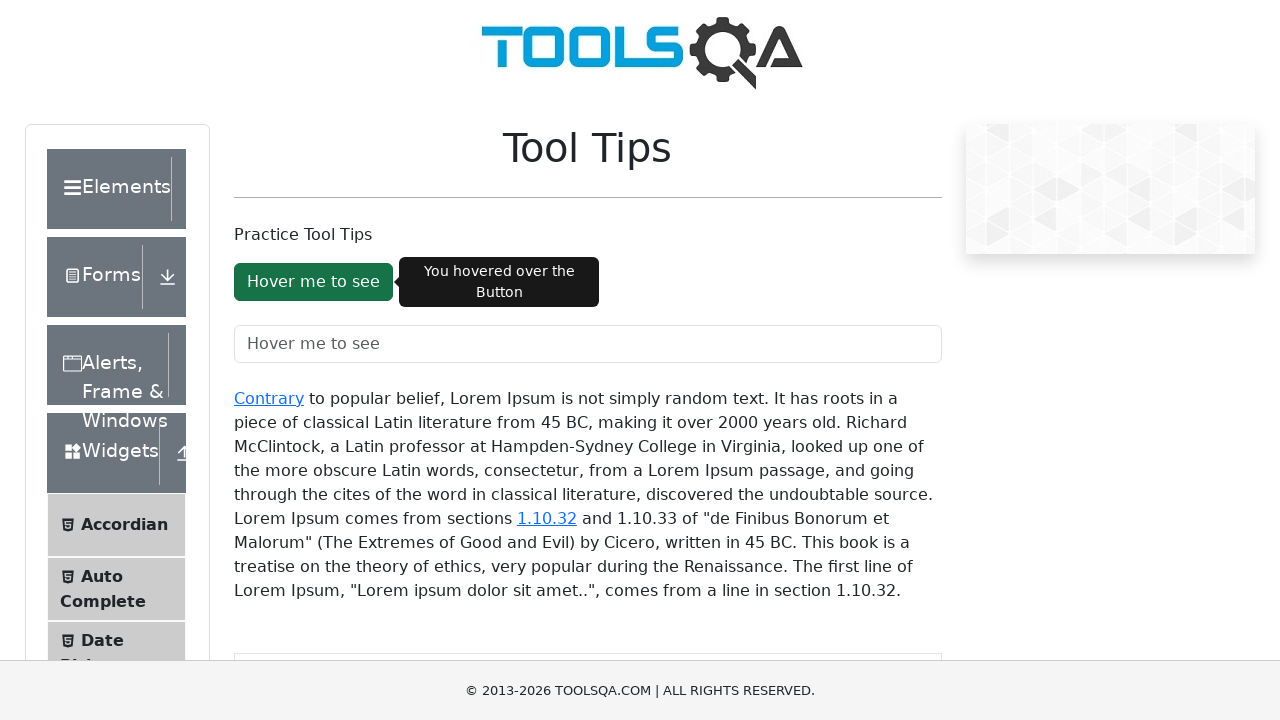